Tests opening a new browser window by clicking a hyperlink, then switches to the new window and verifies the expected text is present.

Starting URL: https://the-internet.herokuapp.com/windows

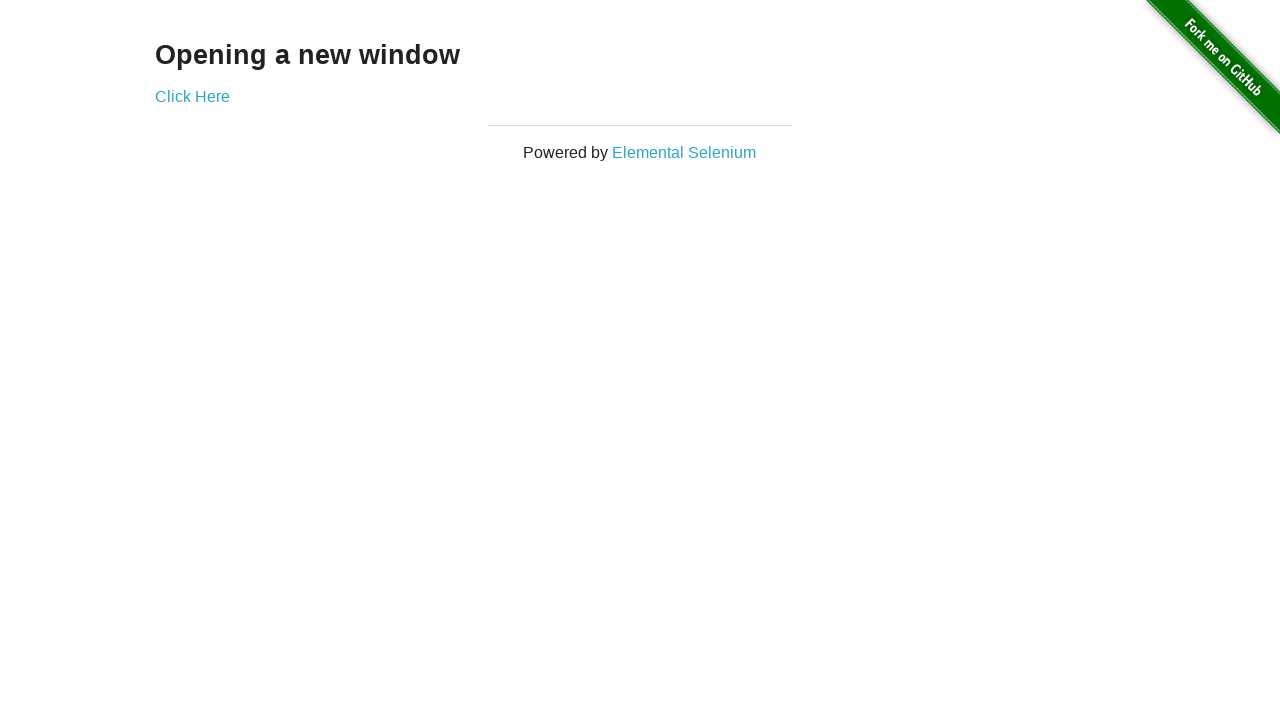

Clicked 'Click Here' link to open new window at (192, 96) on text=Click Here
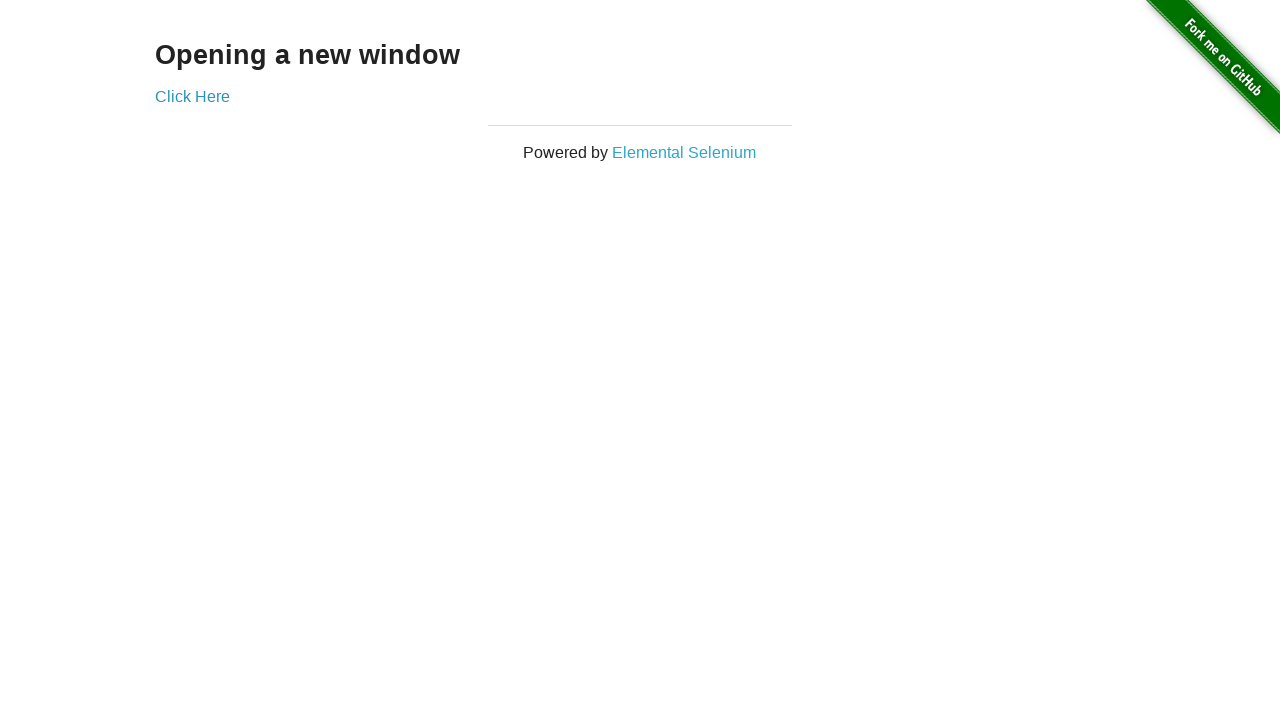

Captured new window page object
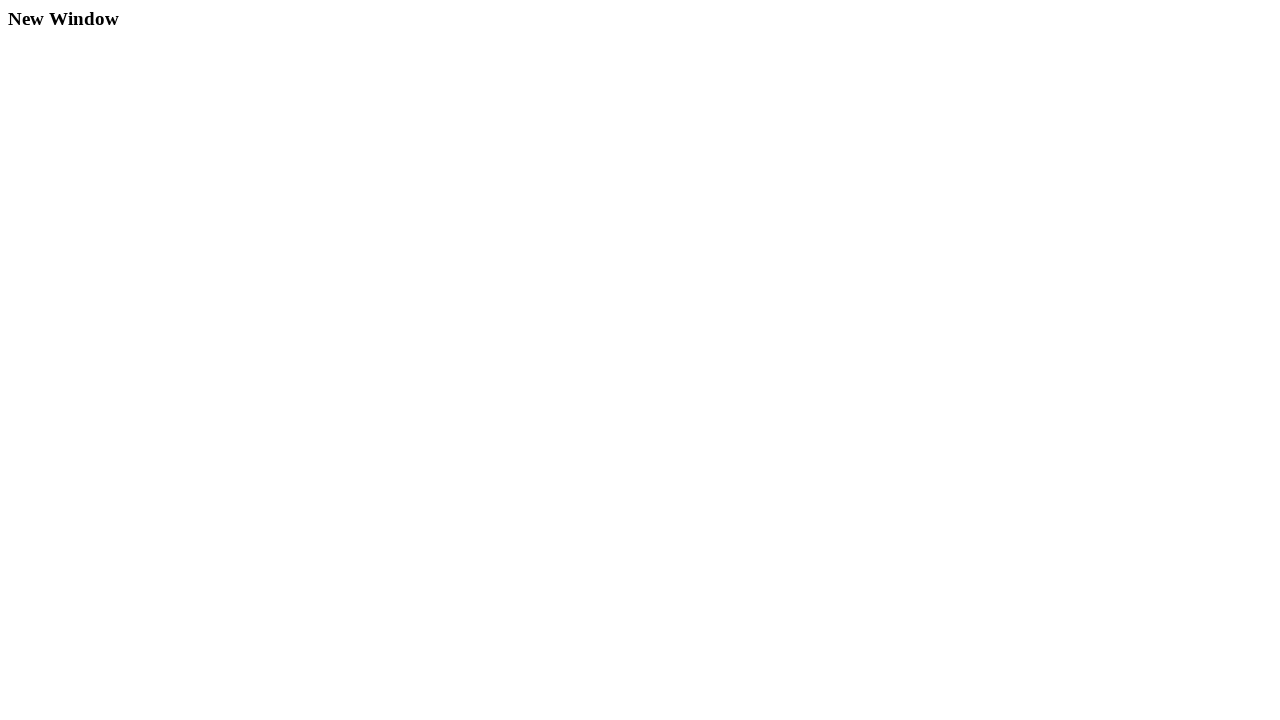

New window page fully loaded
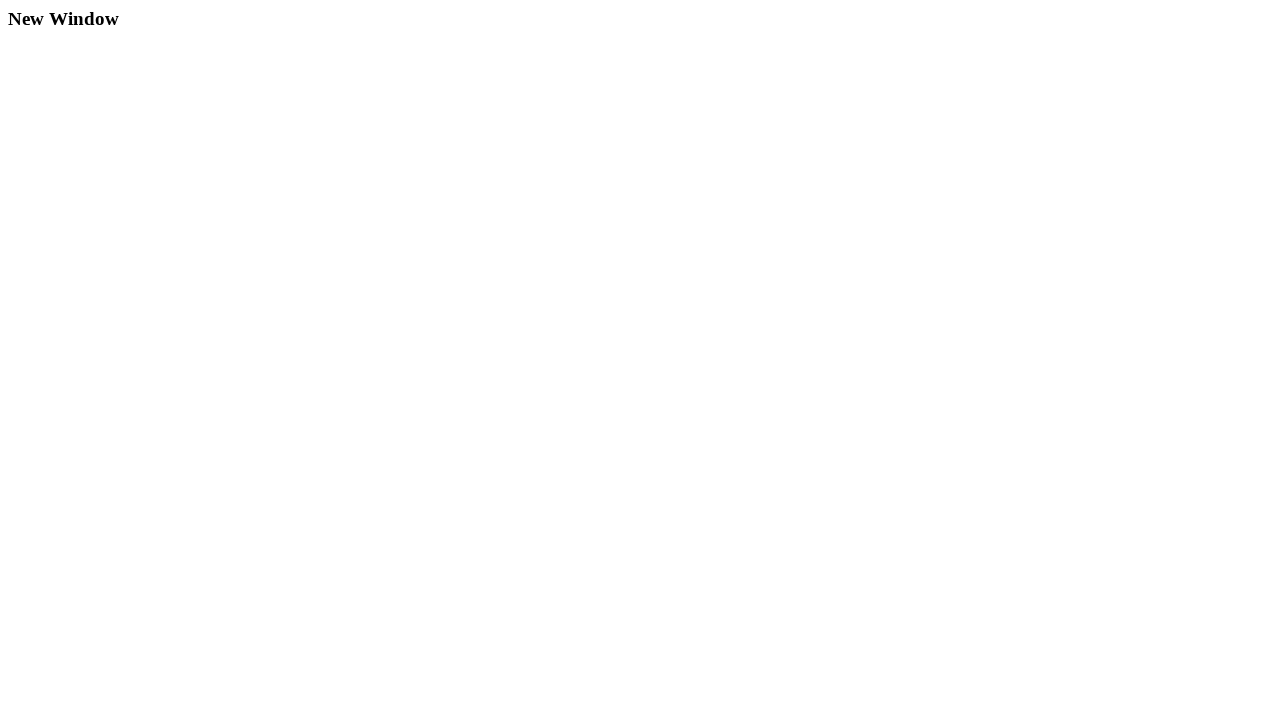

Verified that context now contains 2 pages
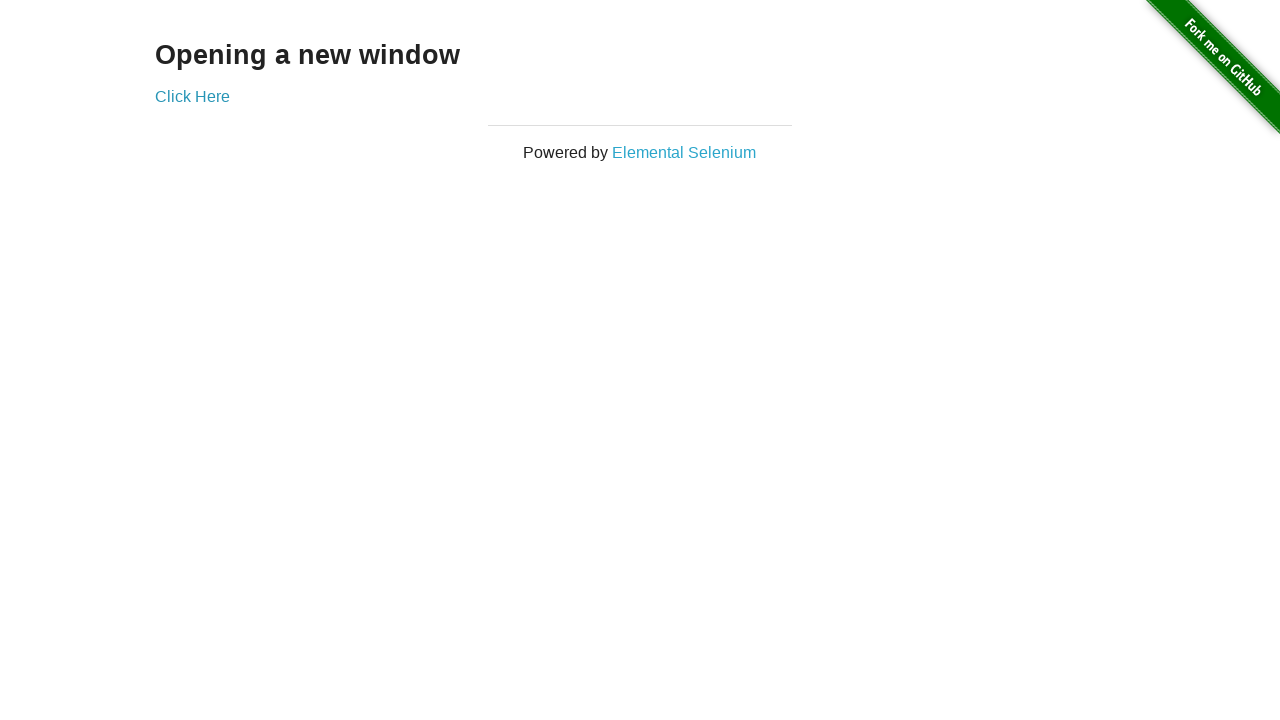

Verified 'New Window' text is present on new page
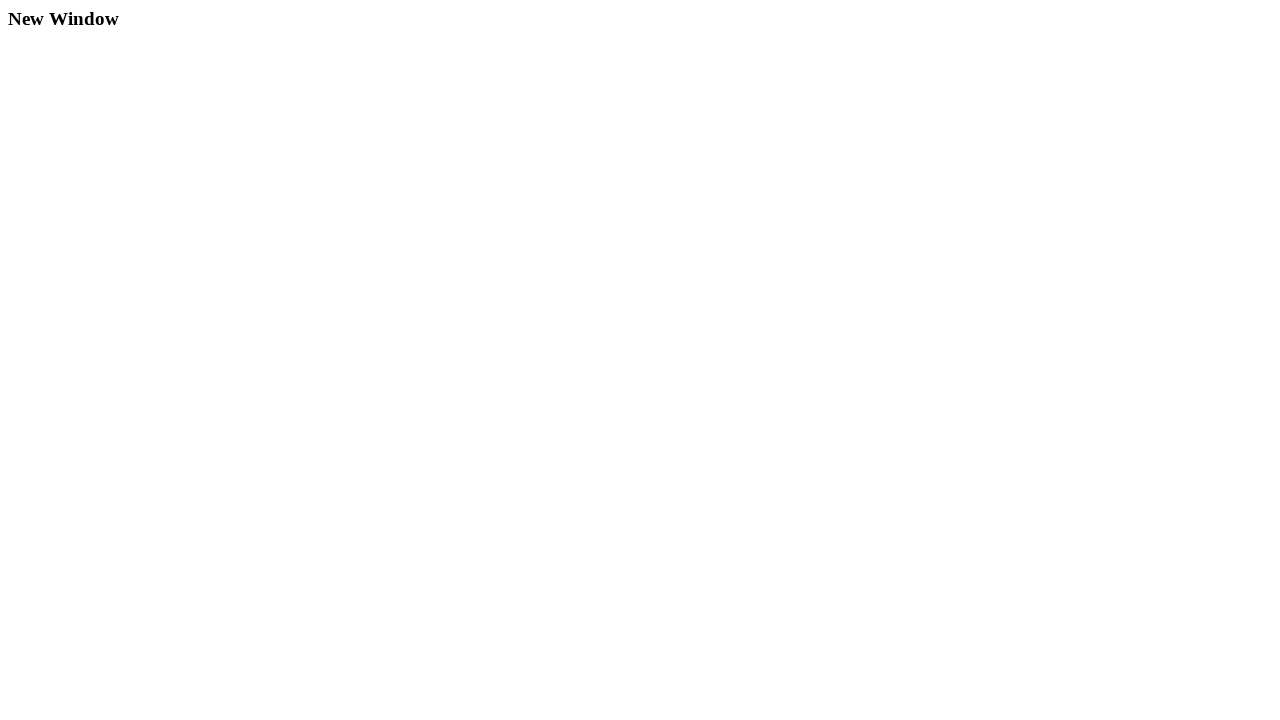

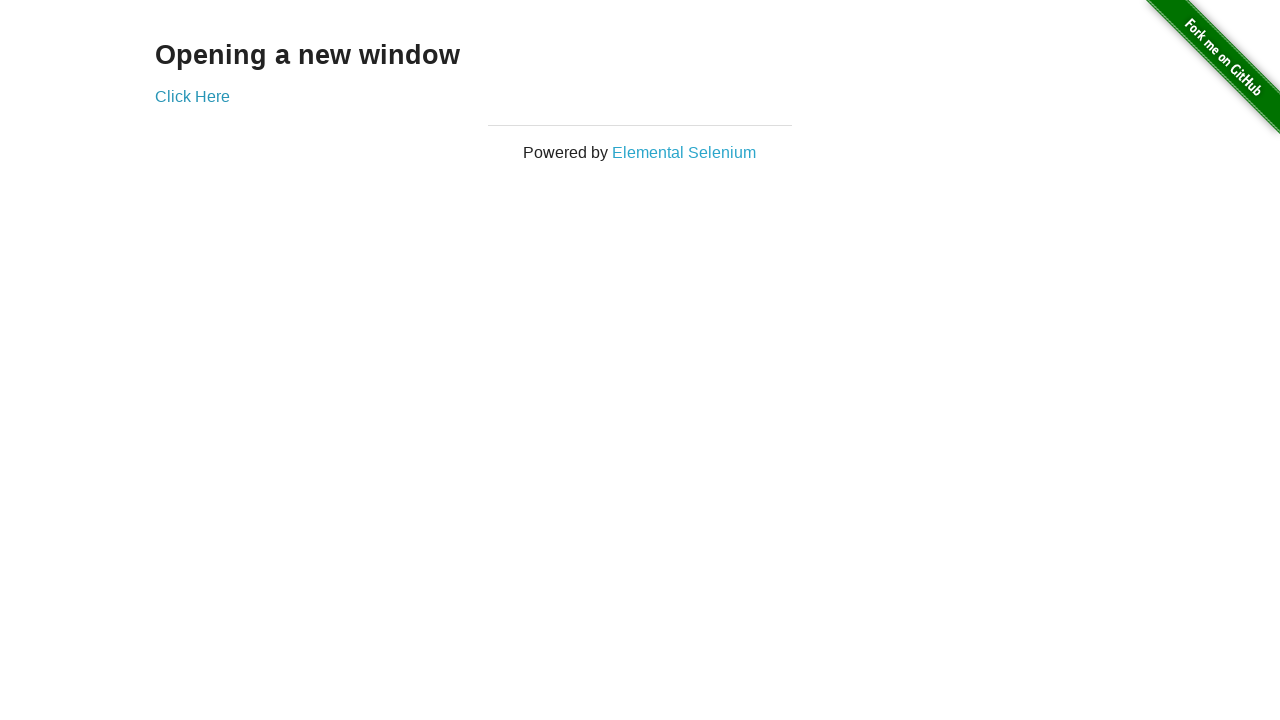